Tests checkbox and radio button selection states by clicking elements and verifying their selected status

Starting URL: https://automationfc.github.io/basic-form/index.html

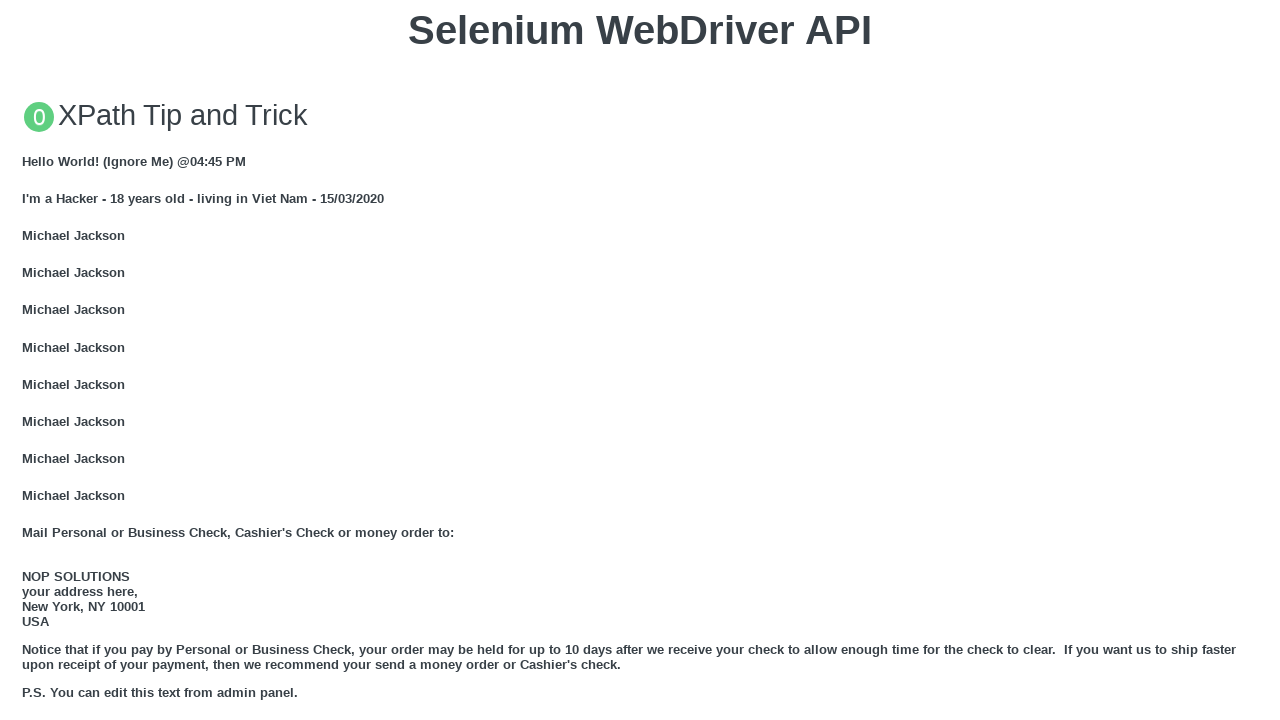

Clicked 'Under 18' radio button at (28, 360) on #under_18
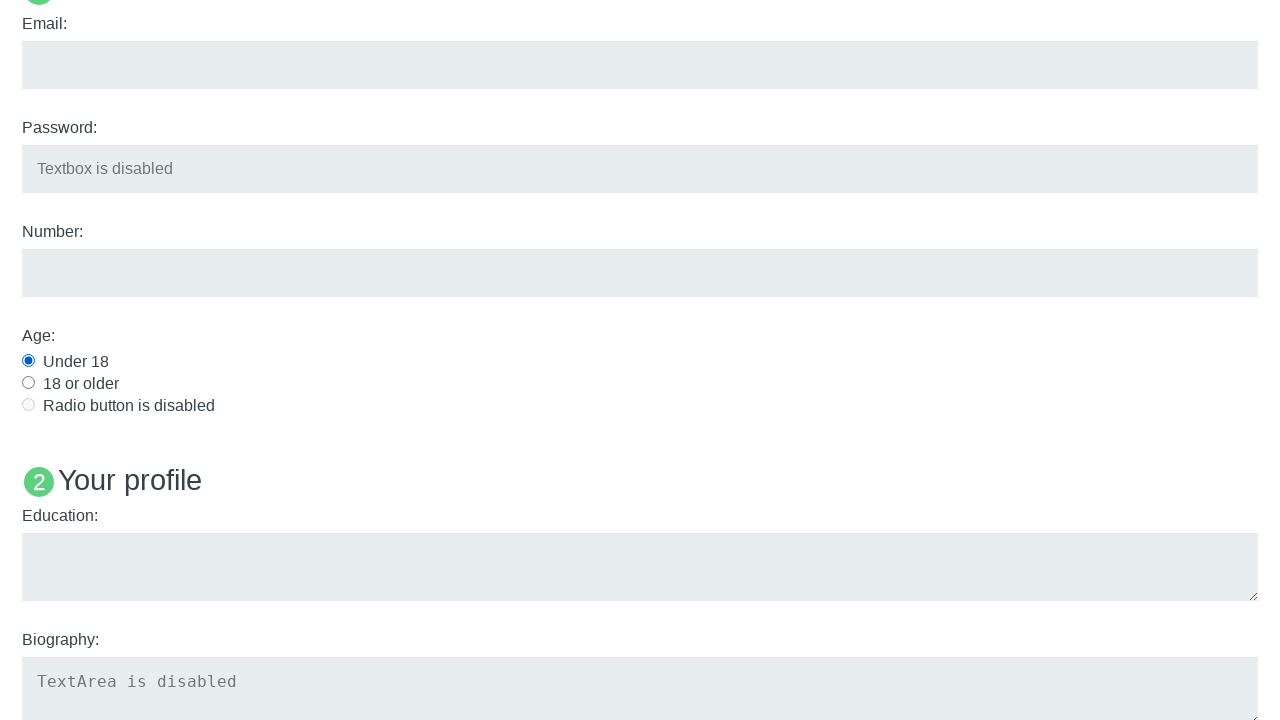

Clicked Java checkbox at (28, 361) on #java
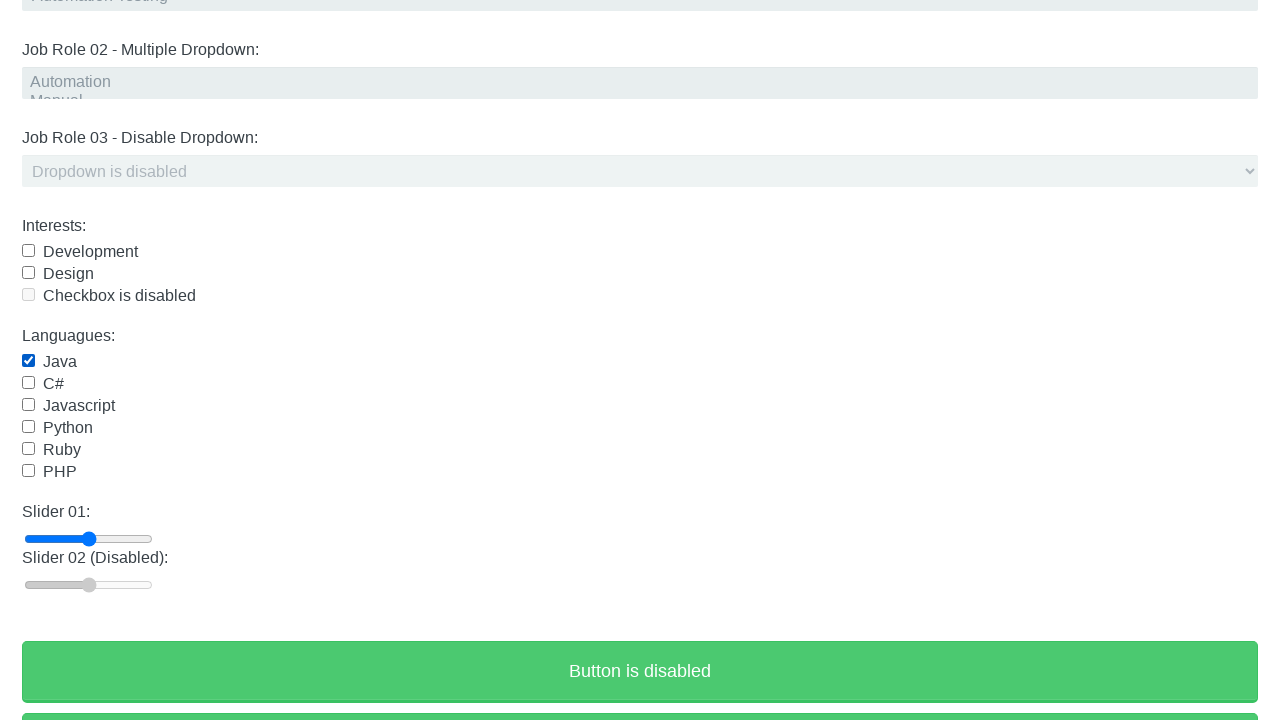

Verified 'Under 18' radio button is selected
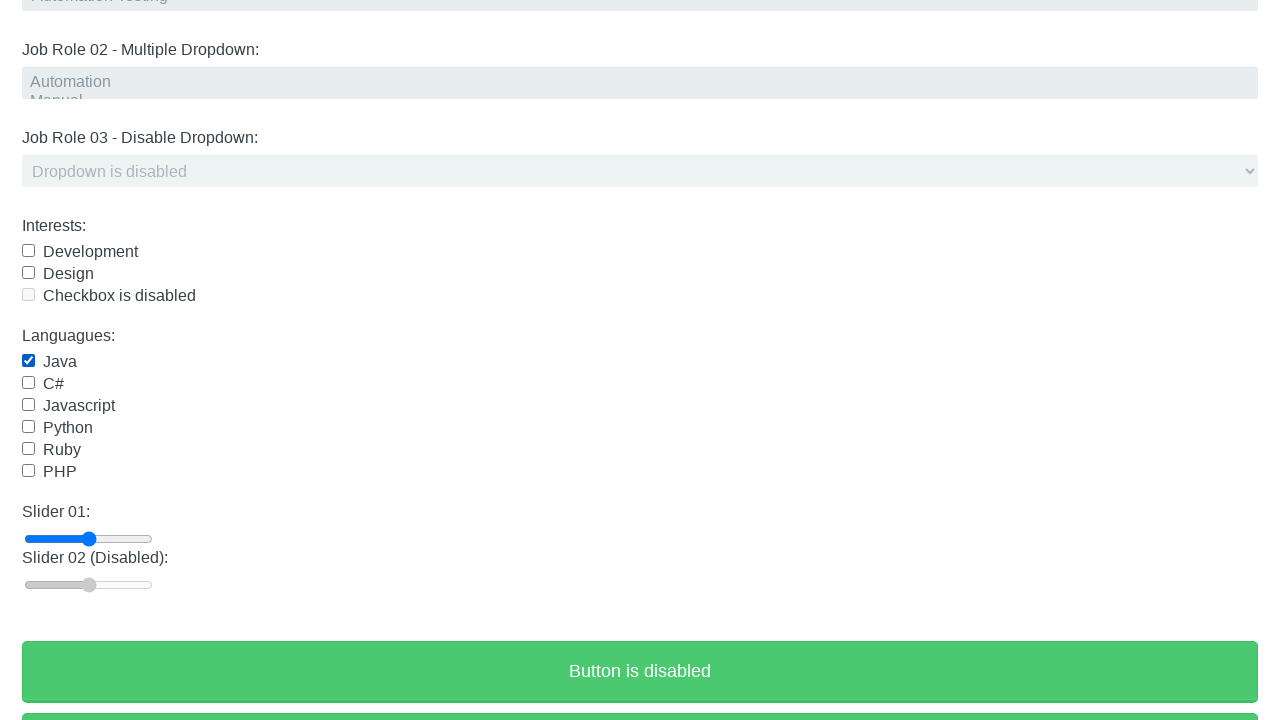

Verified Java checkbox is selected
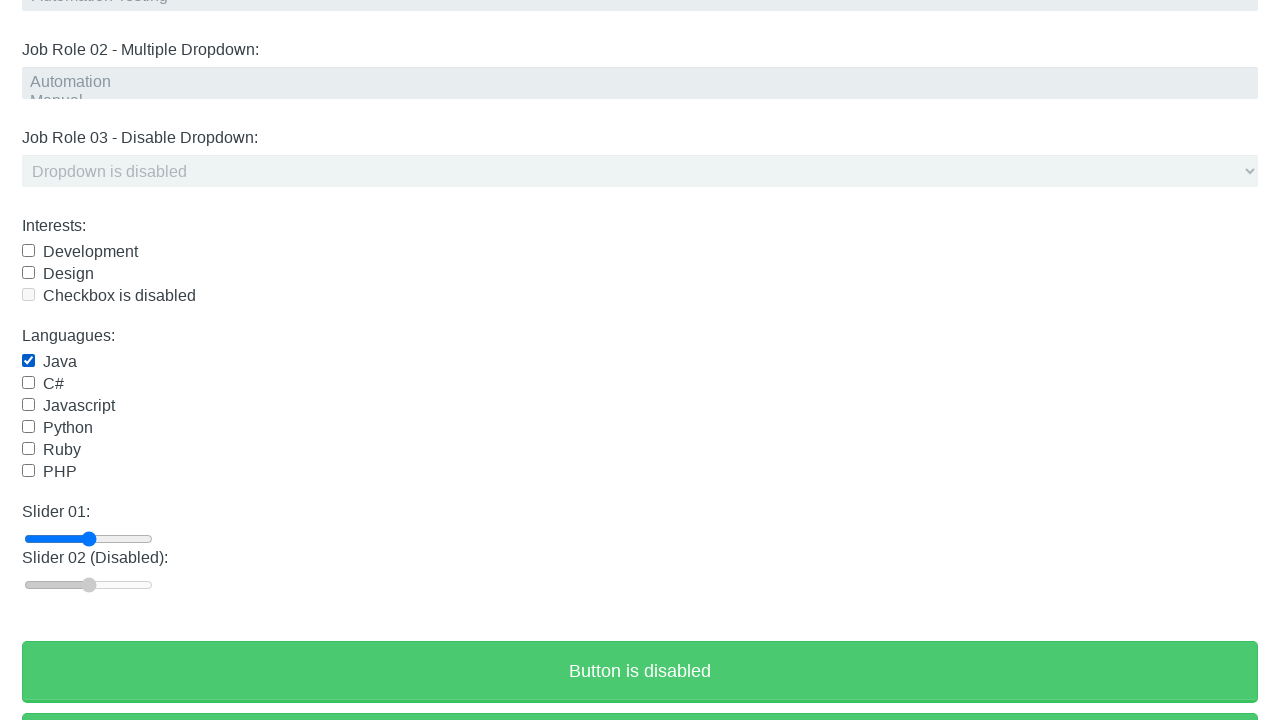

Clicked Java checkbox to uncheck it at (28, 361) on #java
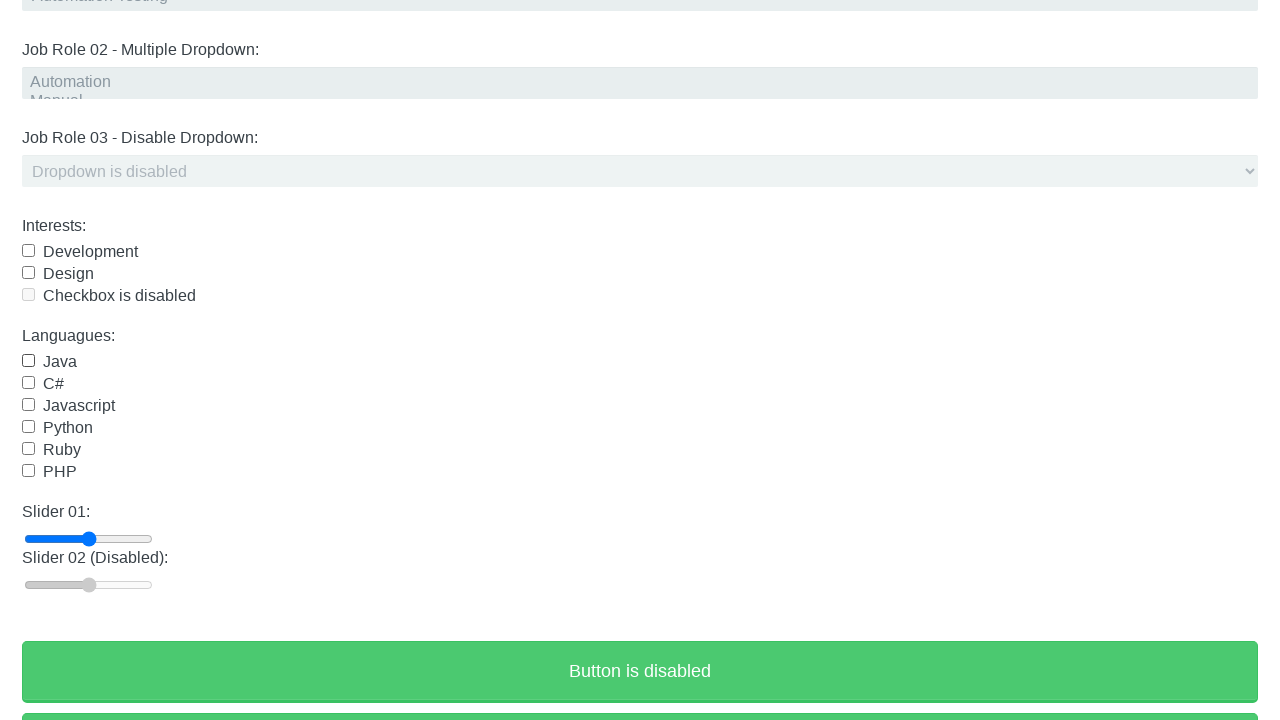

Verified Java checkbox is unselected
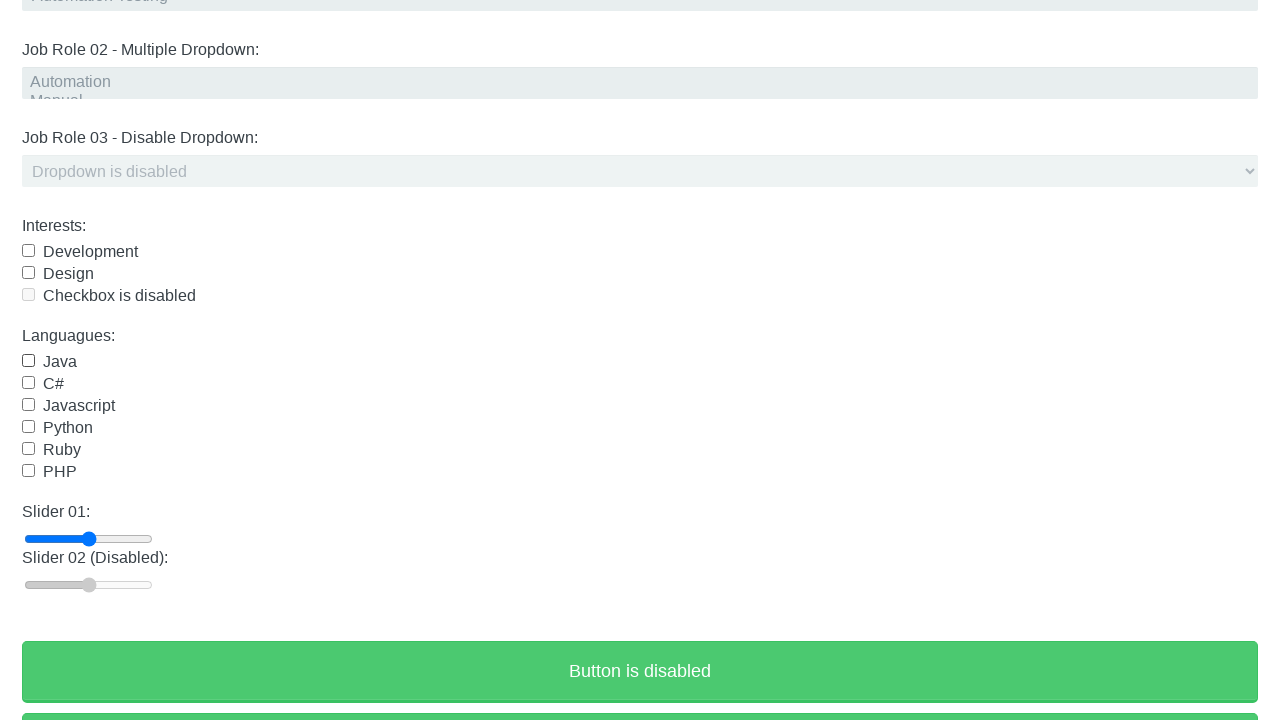

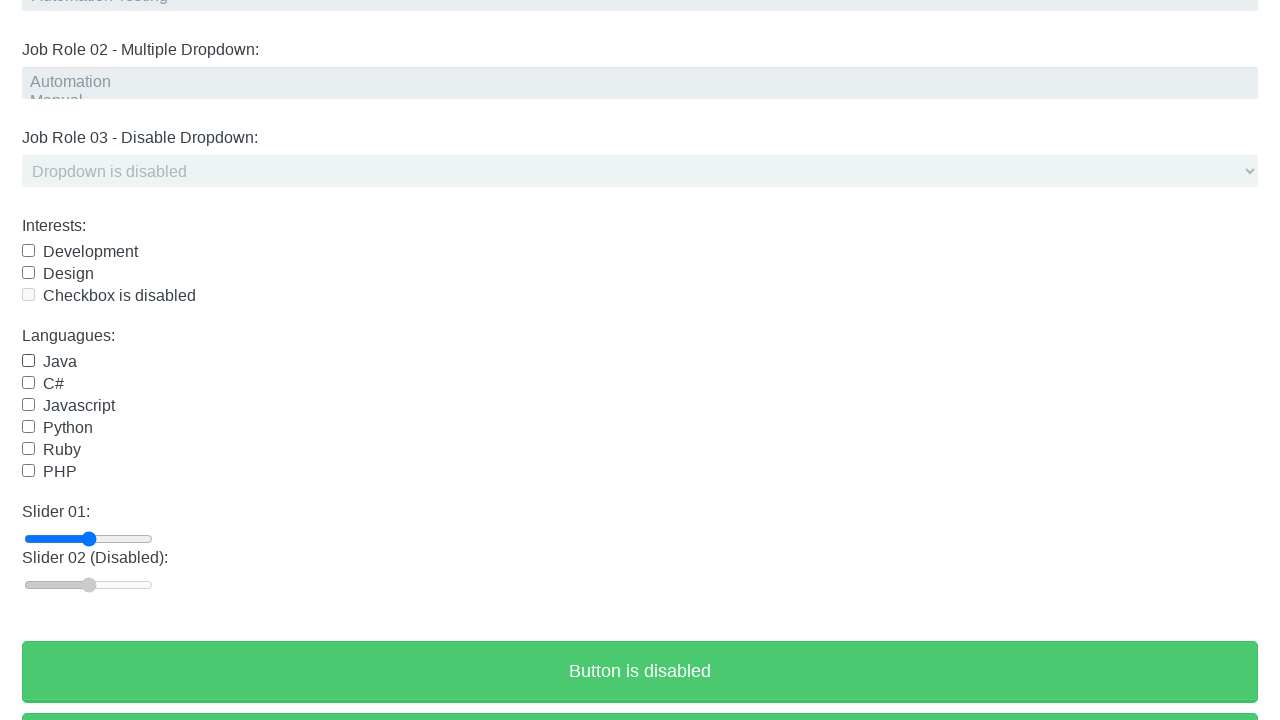